Navigates to a Selenium practice e-commerce page and attempts to interact with an "Add to Cart" button

Starting URL: https://rahulshettyacademy.com/seleniumPractise/#/

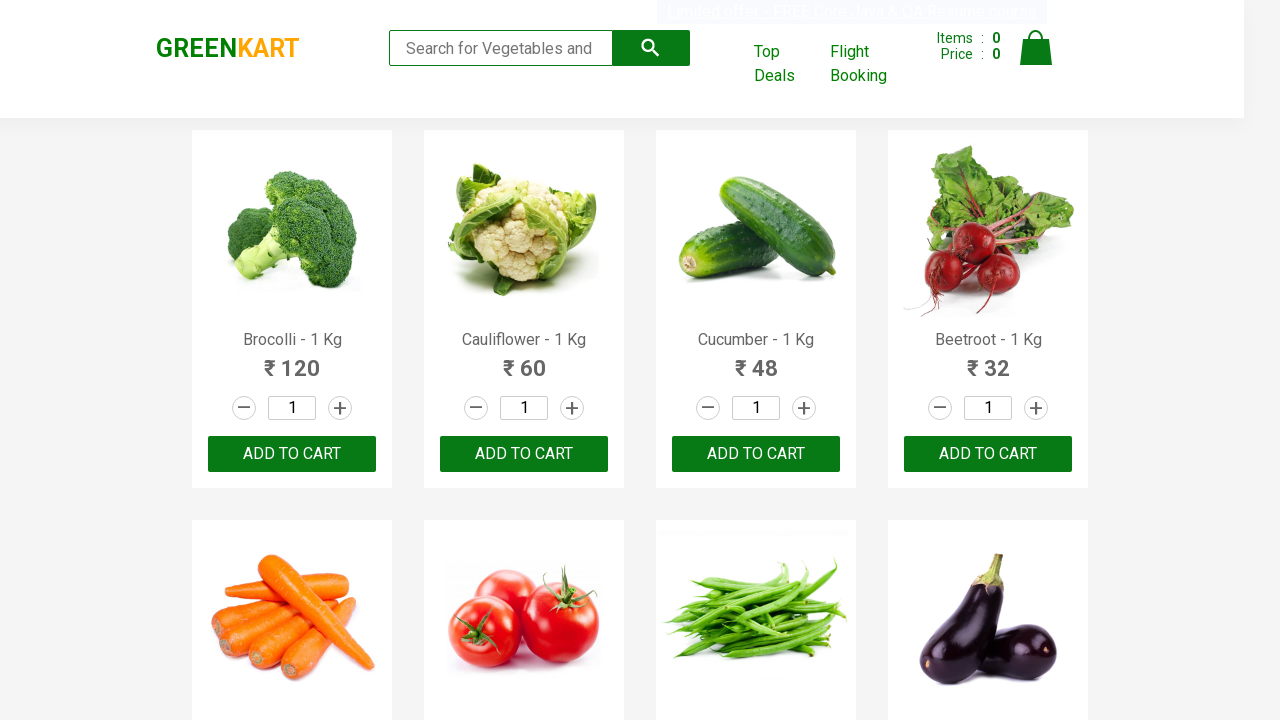

Waited for 'ADD TO CART' button to load on Selenium practice e-commerce page
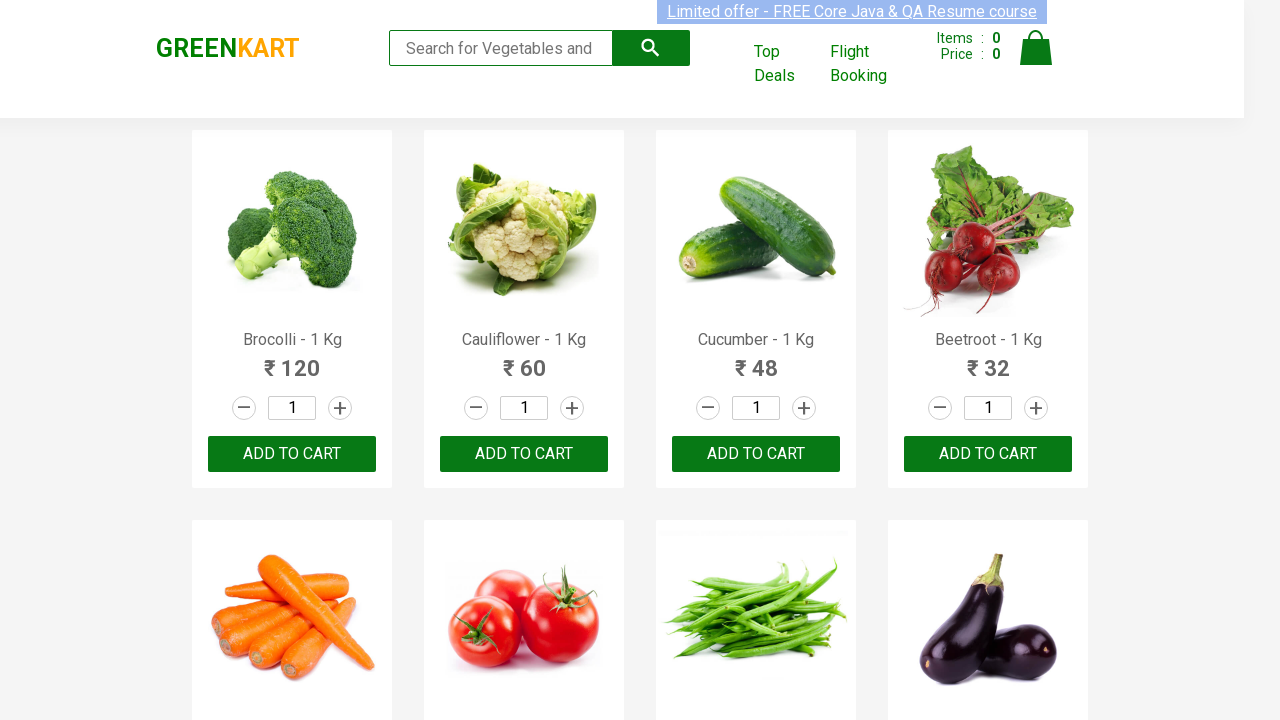

Clicked the 'ADD TO CART' button at (292, 454) on button:has-text('ADD TO CART')
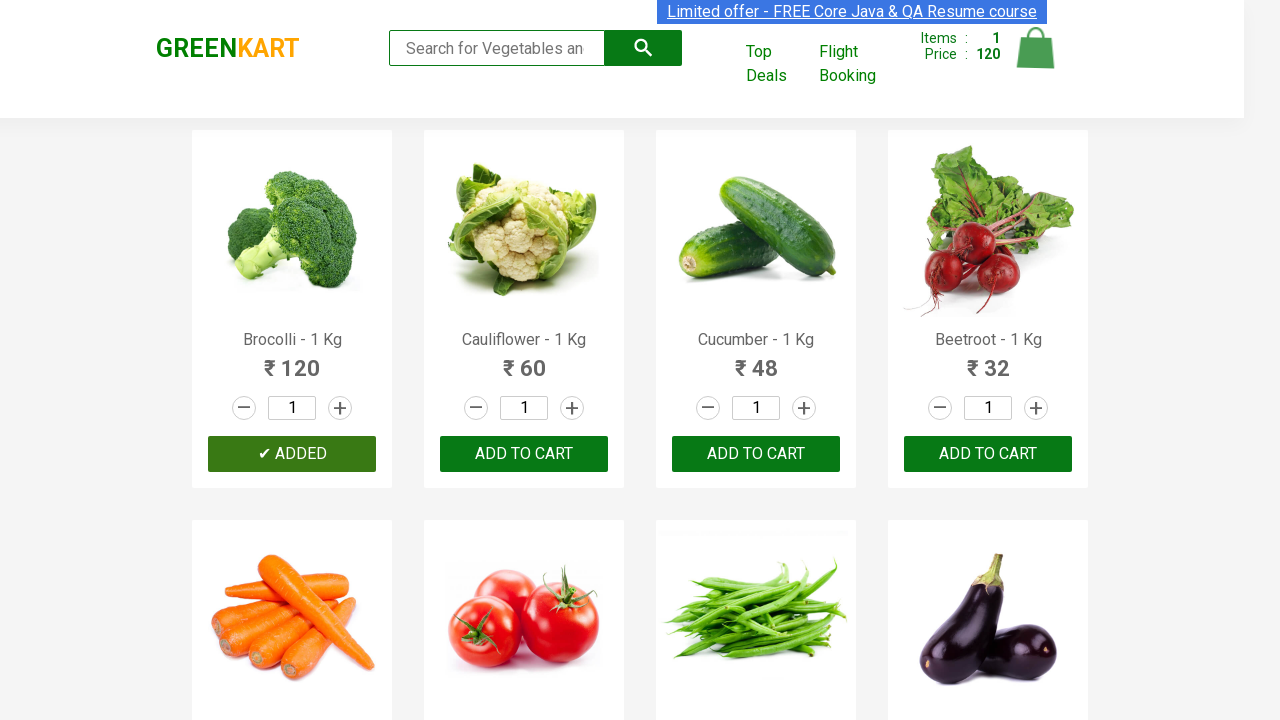

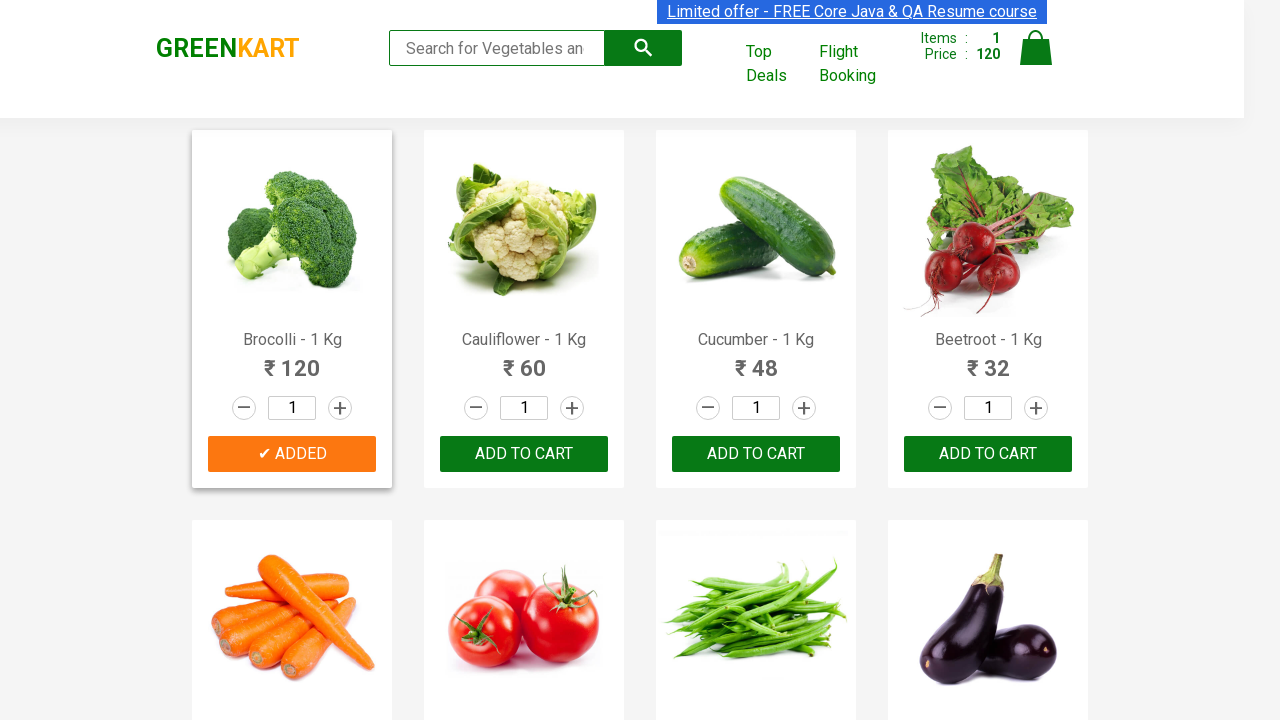